Tests radio button and checkbox functionality on a practice website by clicking on a radio button with id "yes" and another element via XPath

Starting URL: https://letcode.in/radio

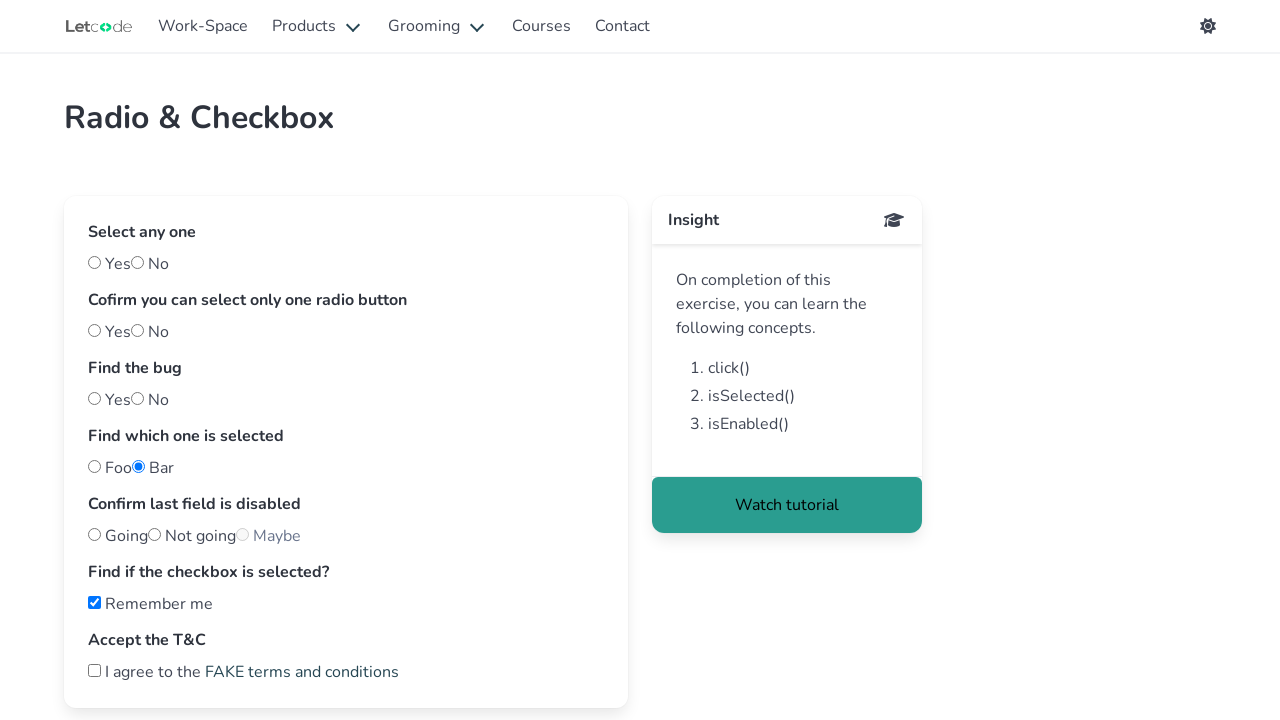

Clicked radio button with id 'yes' at (94, 262) on #yes
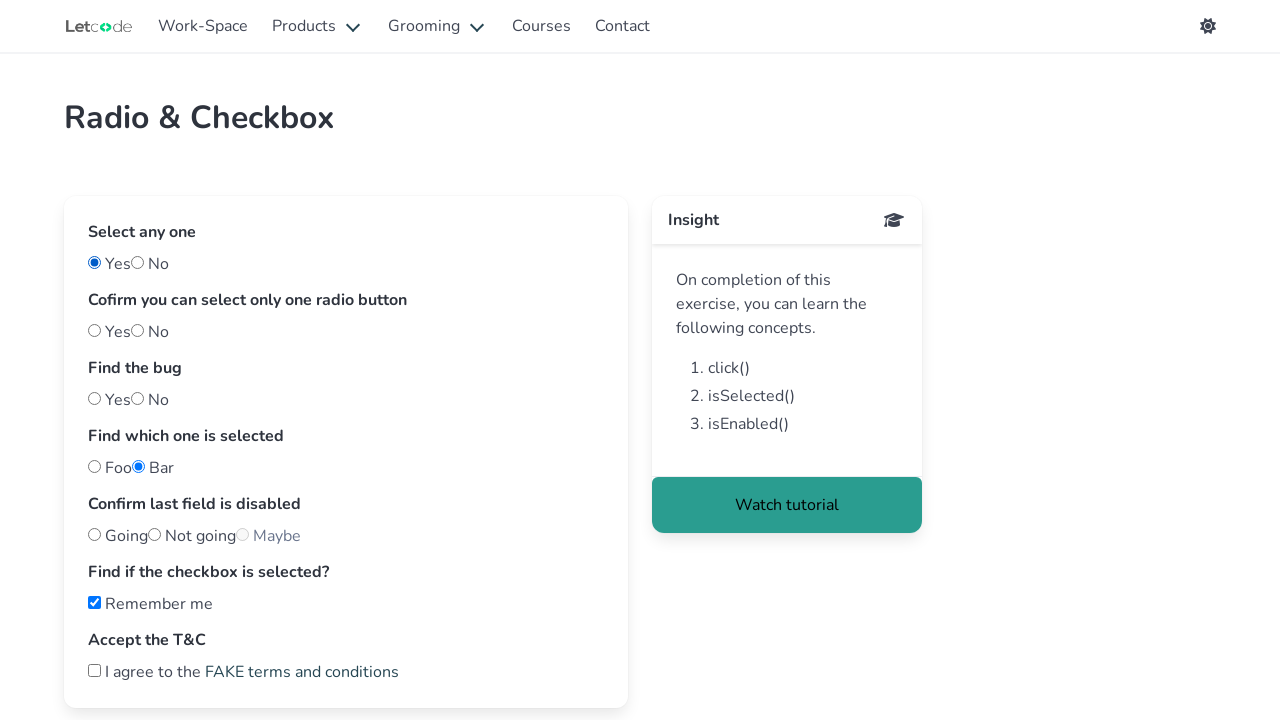

Clicked radio/checkbox element via selector at (244, 672) on section:first-of-type >> div >> div >> div:nth-child(1) >> div >> div >> div:nth
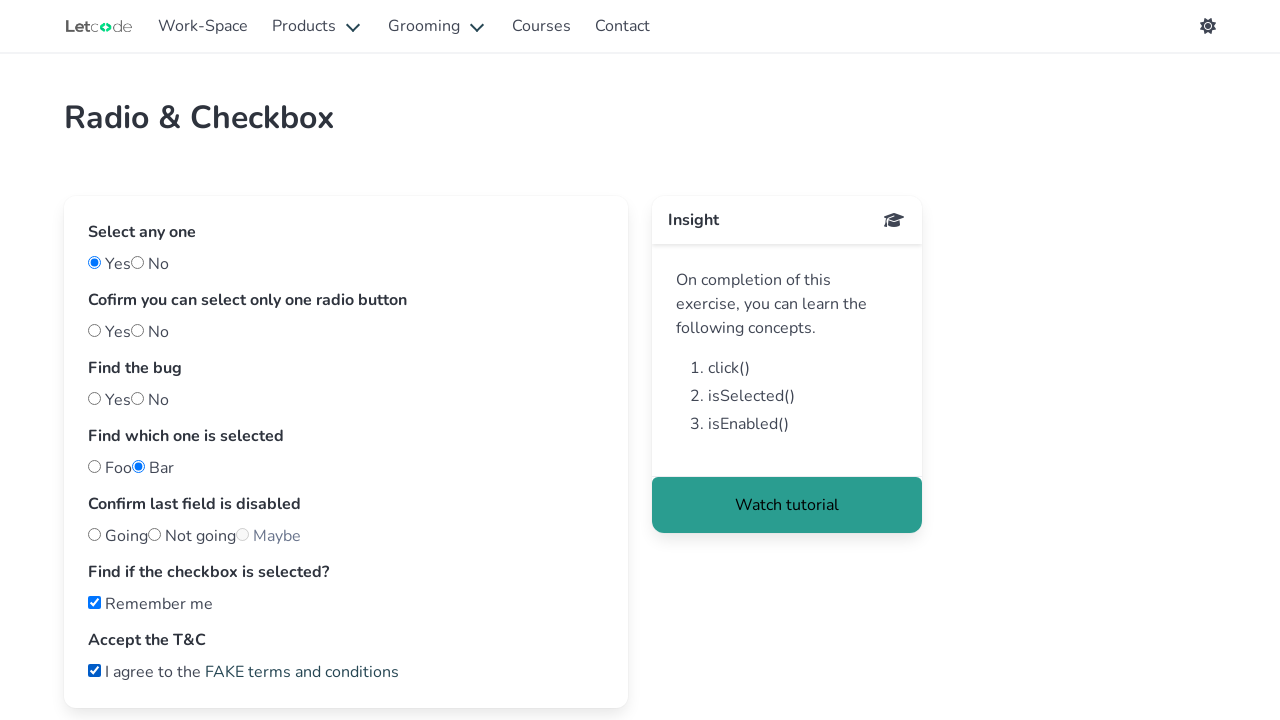

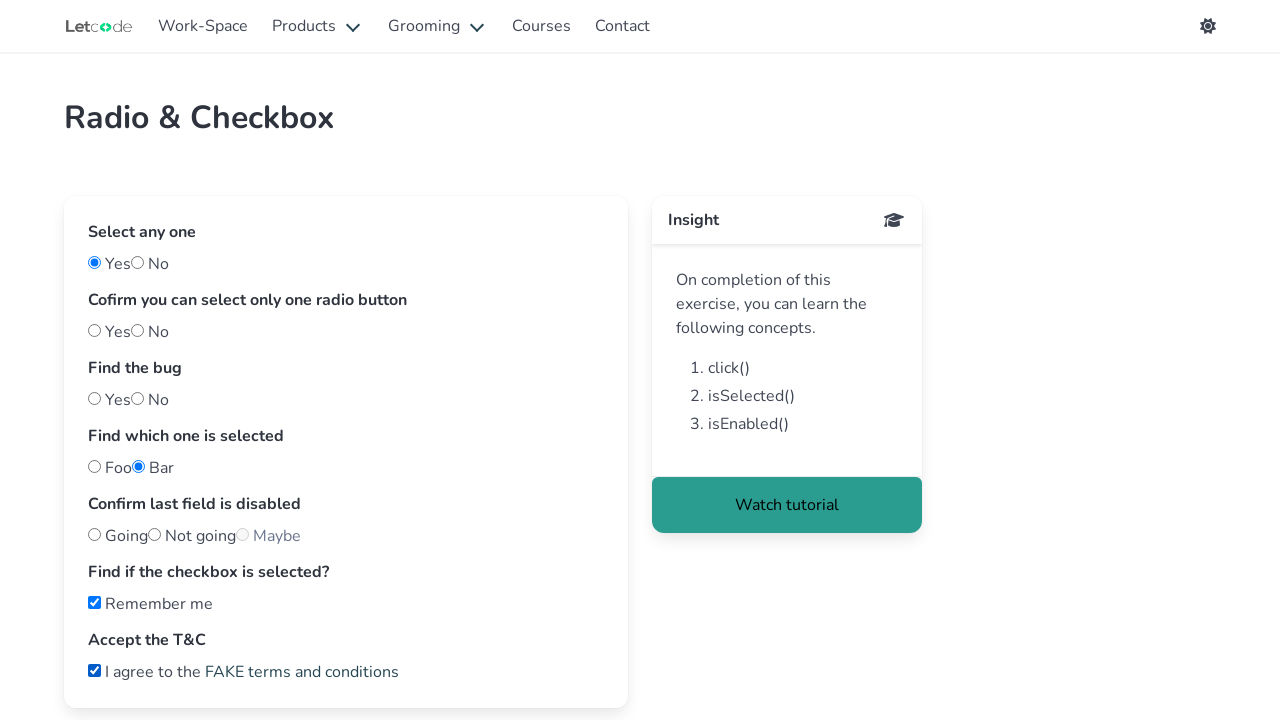